Visits the Dechat application and verifies the login button is present on the page

Starting URL: https://arquisoft.github.io/dechat_es6a2

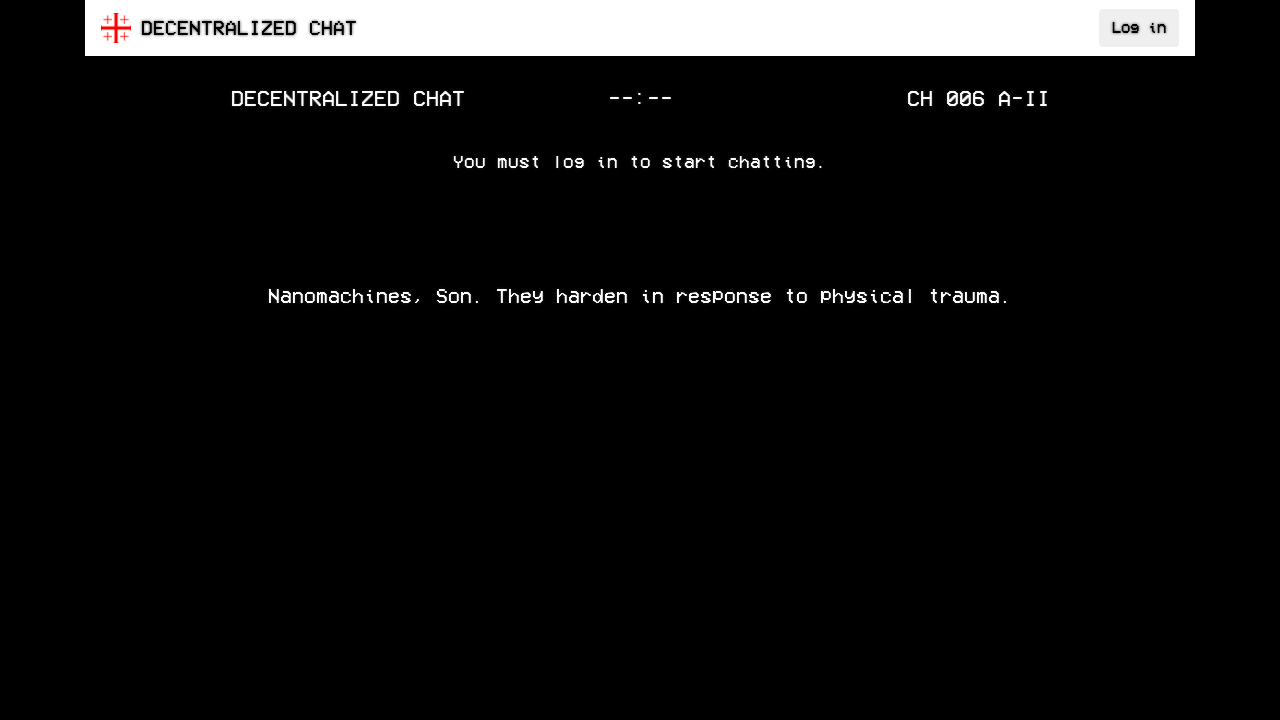

Navigated to Dechat application URL
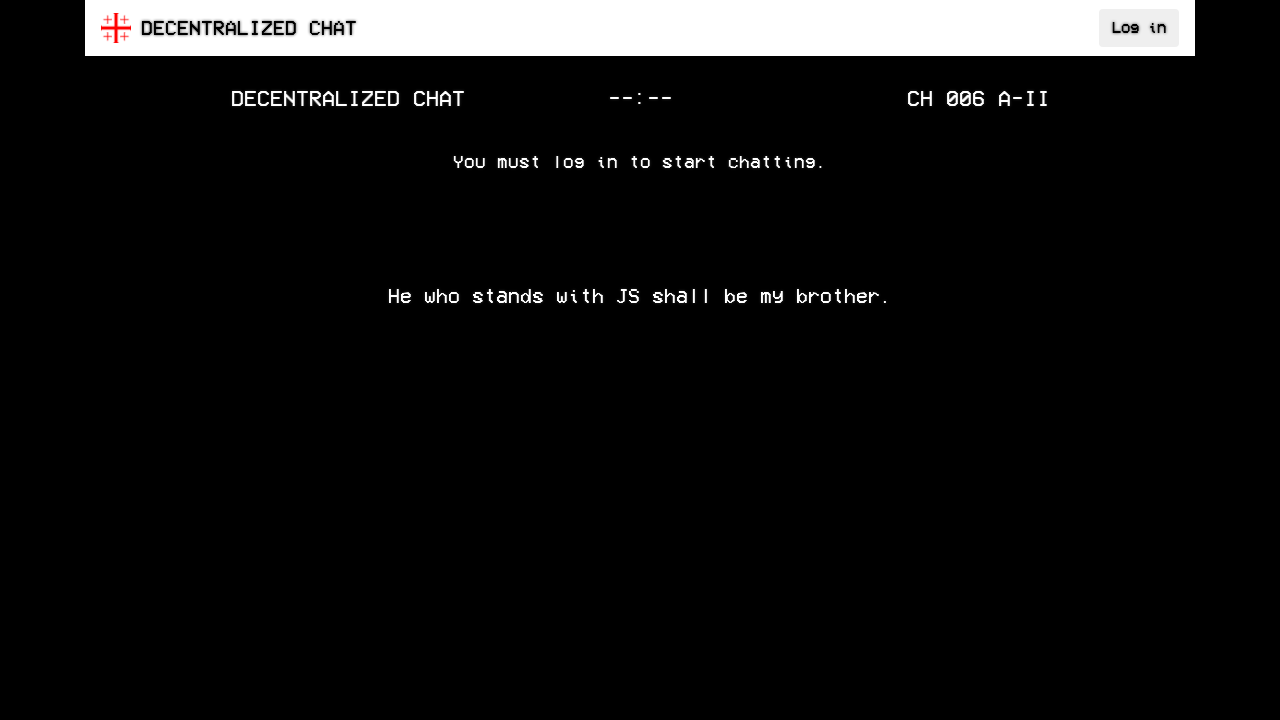

Login button is present on the page
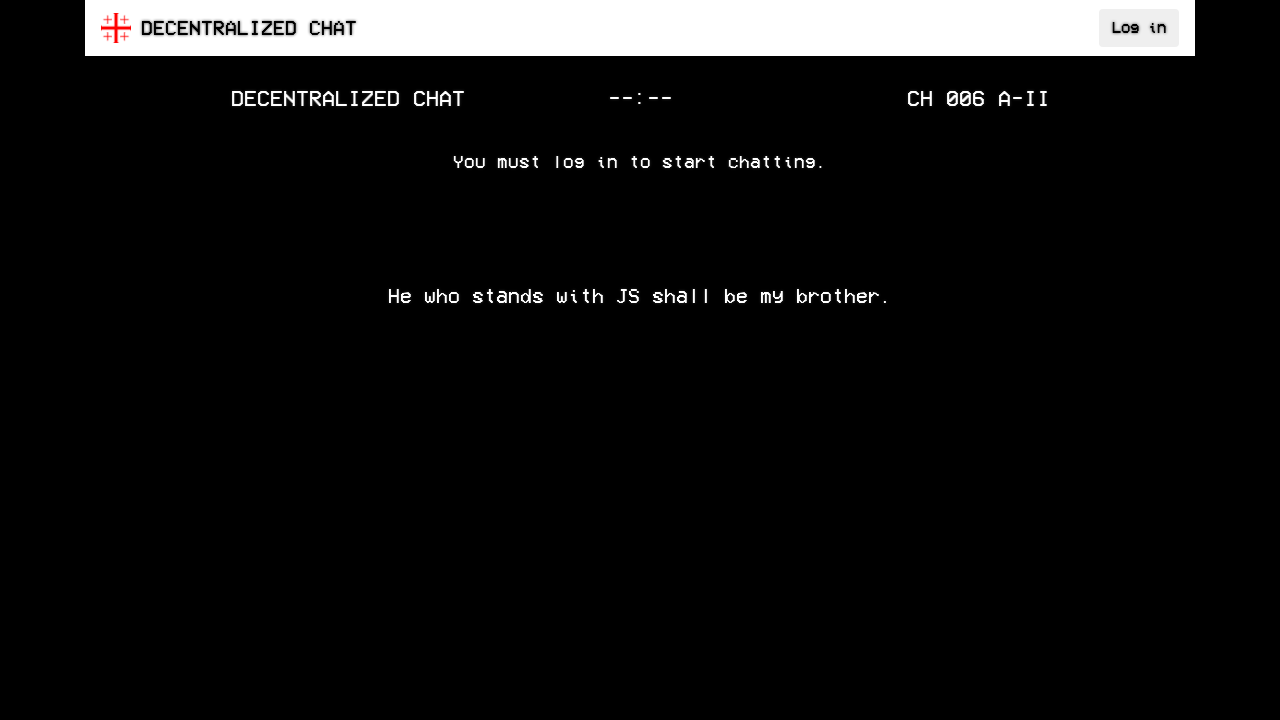

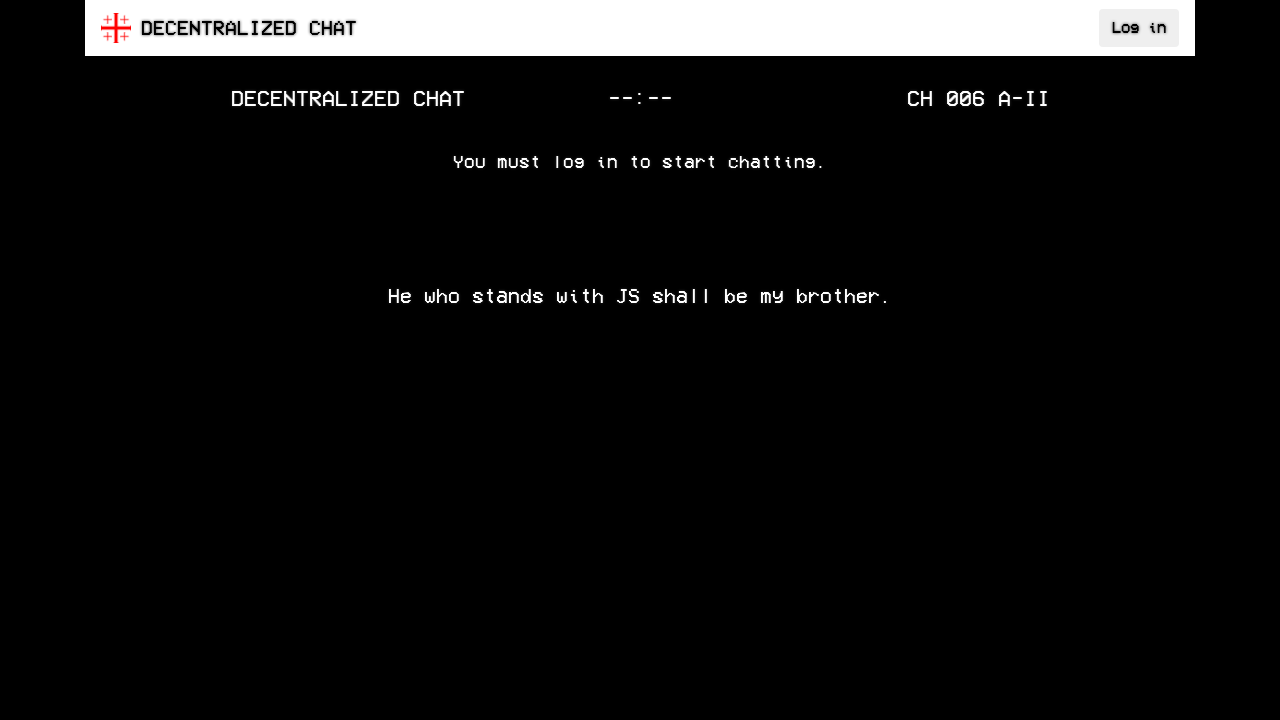